Tests nested iframe navigation by clicking on the Nested Frames link, switching to the top frame, then to the middle frame, and verifying the content is accessible.

Starting URL: http://the-internet.herokuapp.com/

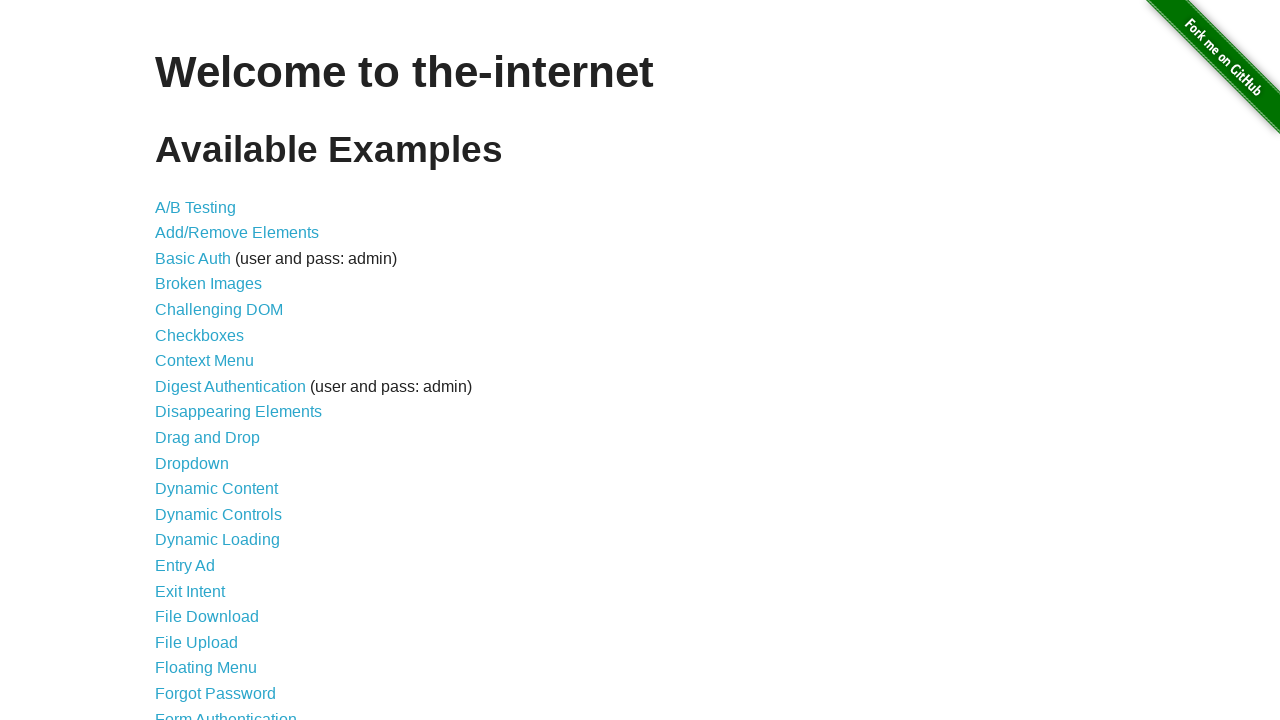

Clicked on 'Nested Frames' link at (210, 395) on a:has-text('Nested Frames')
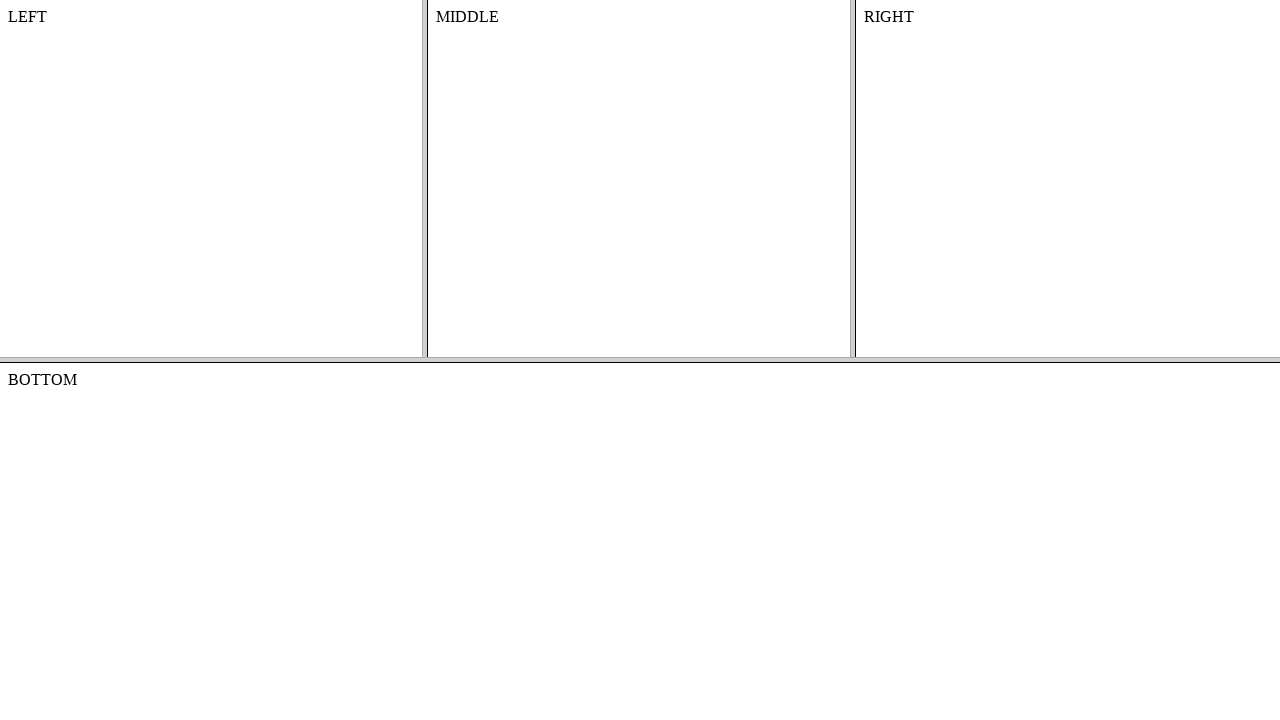

Nested Frames page loaded
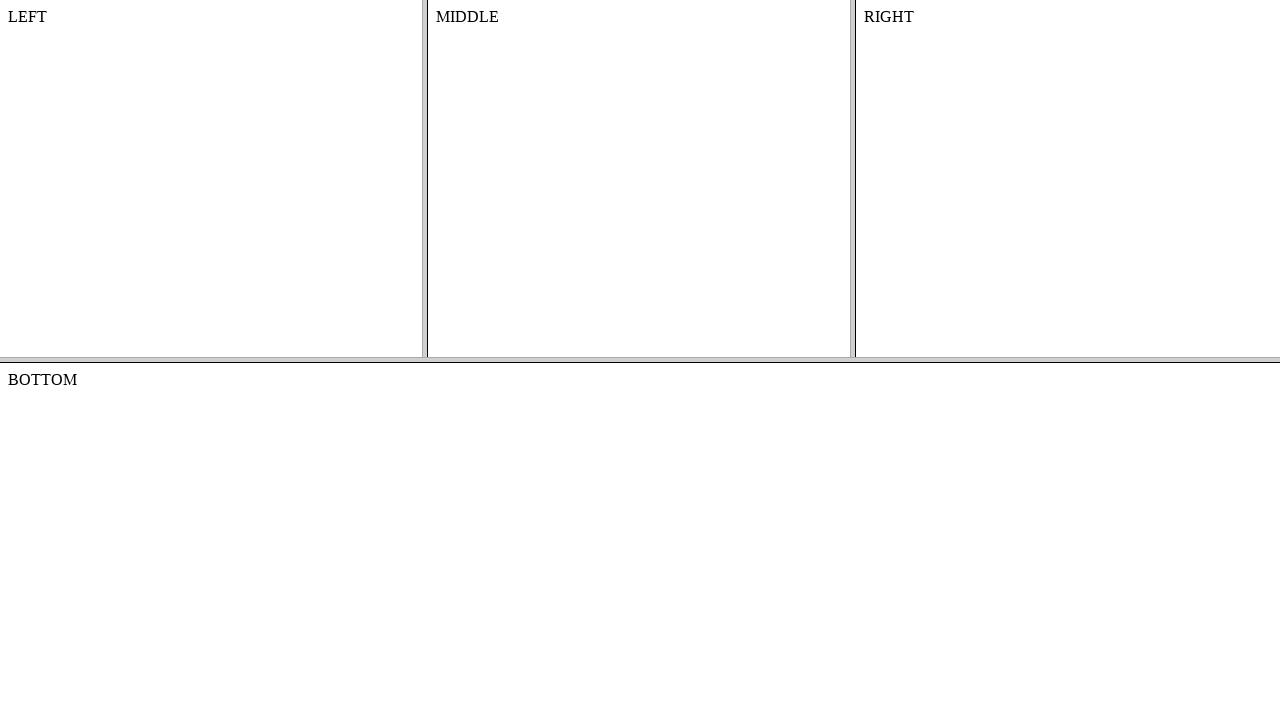

Located and switched to top frame
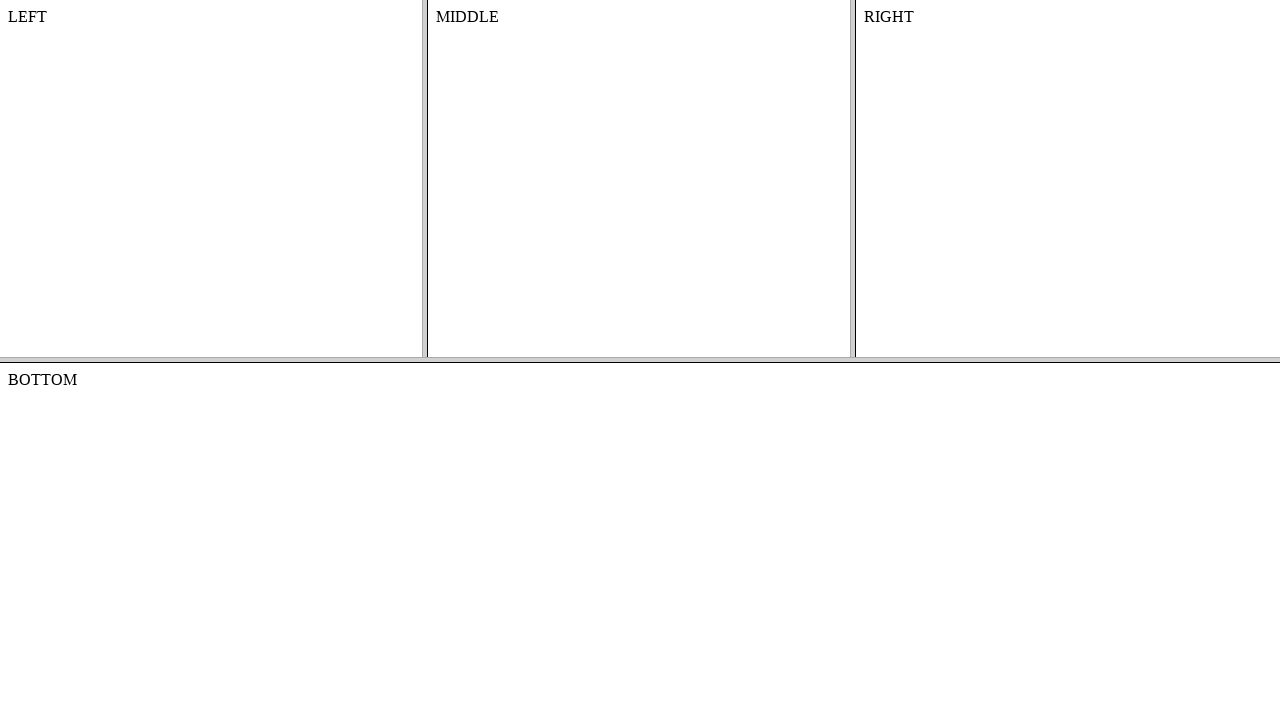

Located and switched to middle frame within top frame
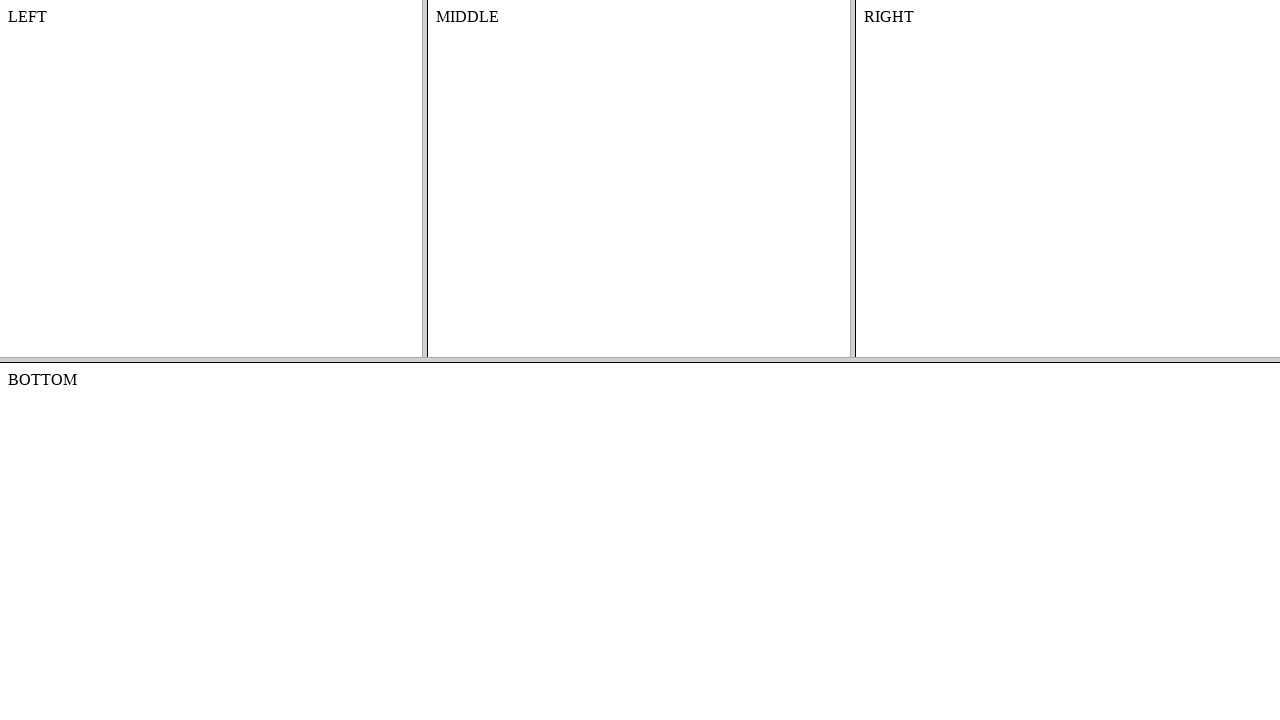

Content element in middle frame is now visible
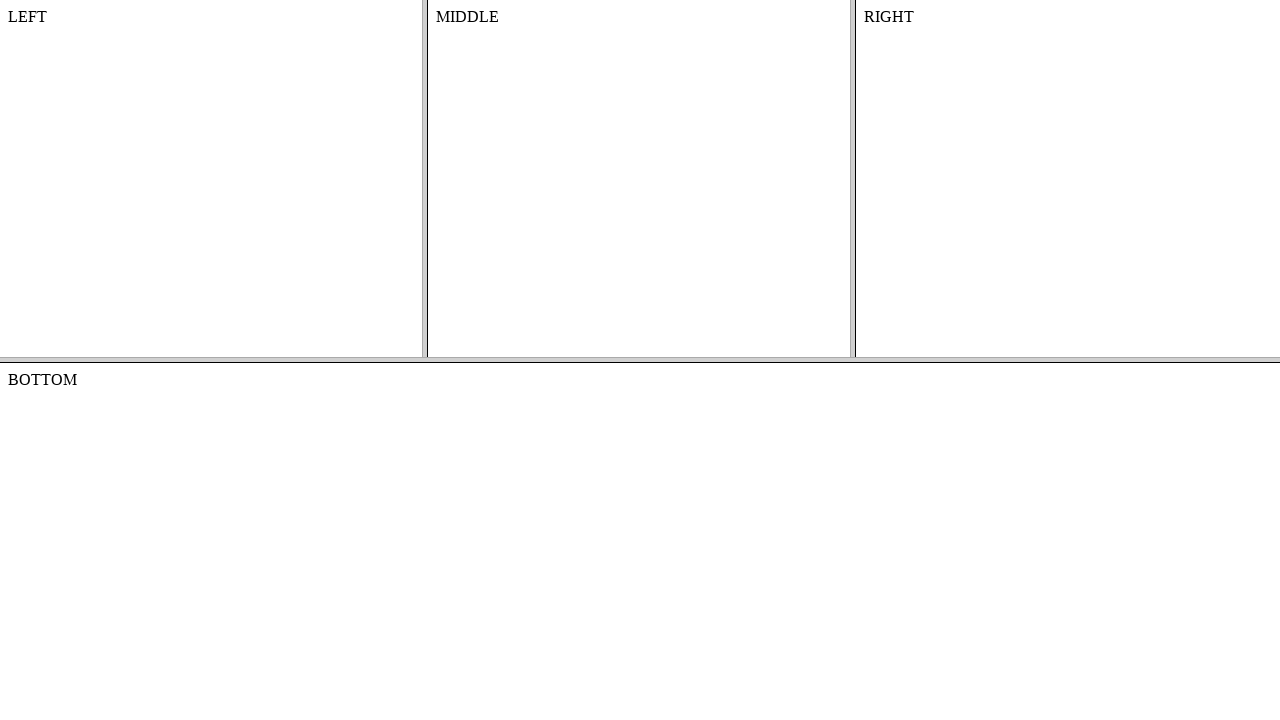

Retrieved text content from middle frame: 'MIDDLE'
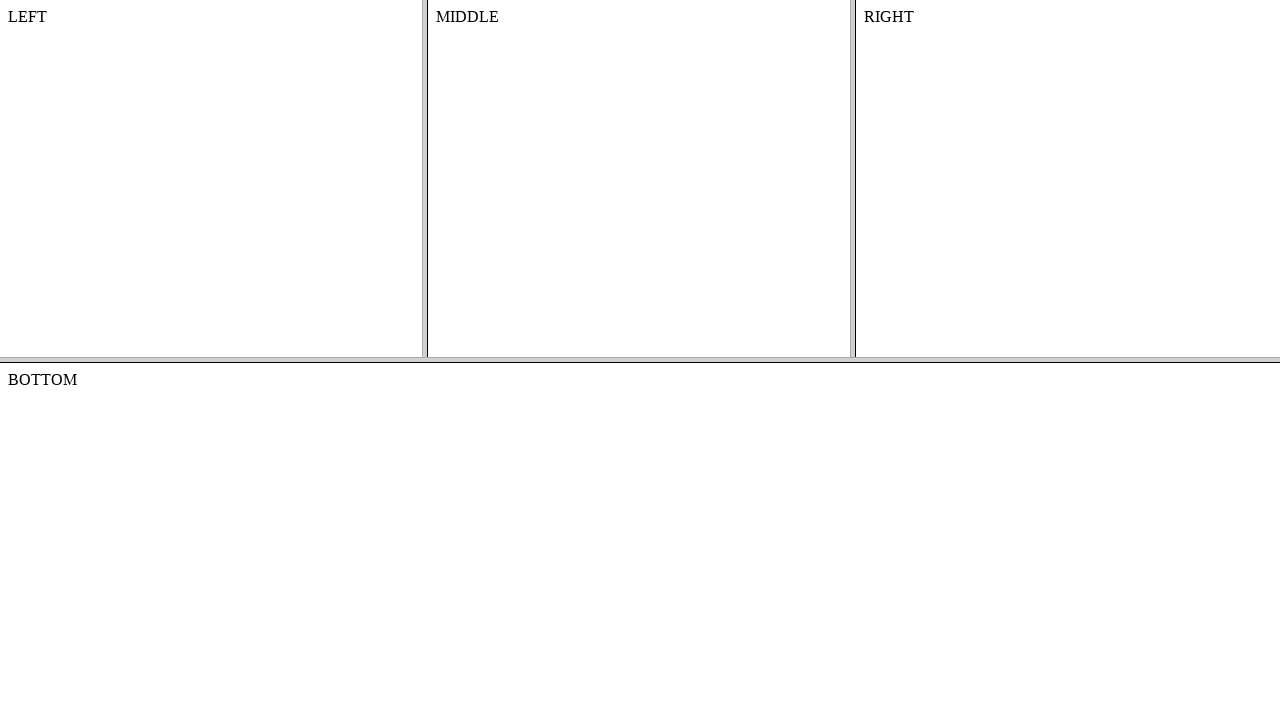

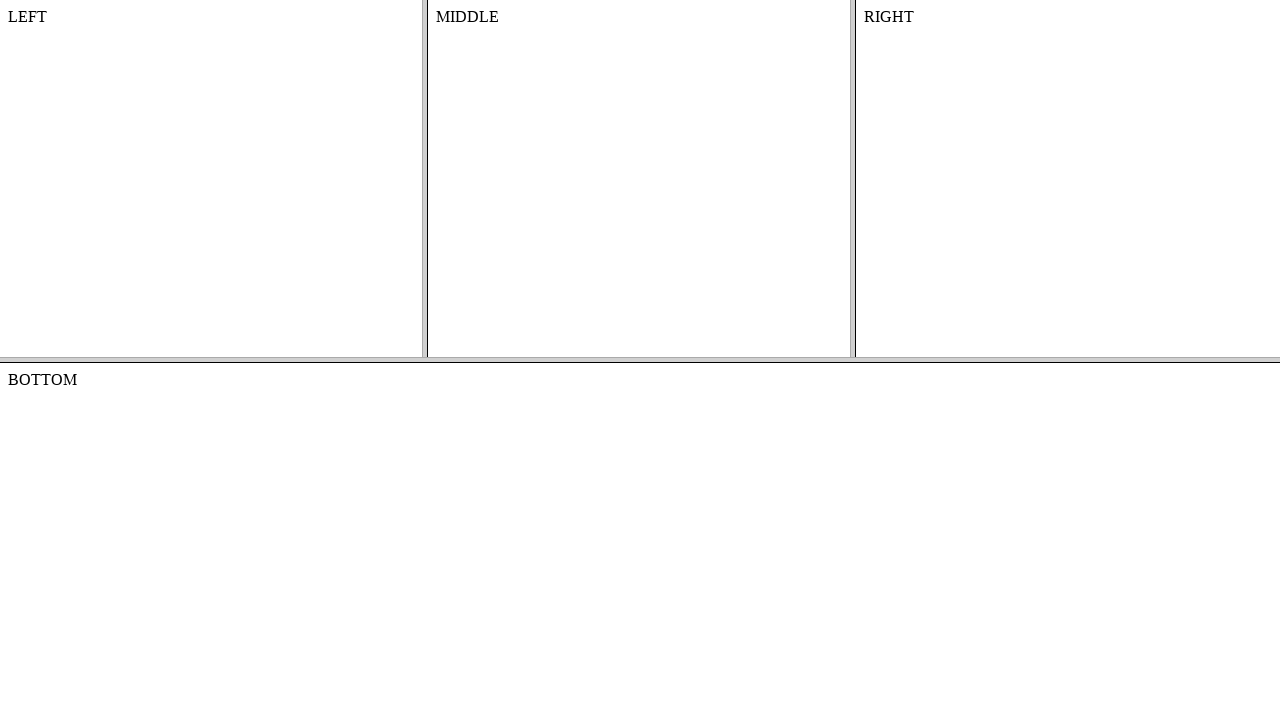